Navigates to GitHub homepage and verifies the page loads by checking for the page title

Starting URL: https://github.com

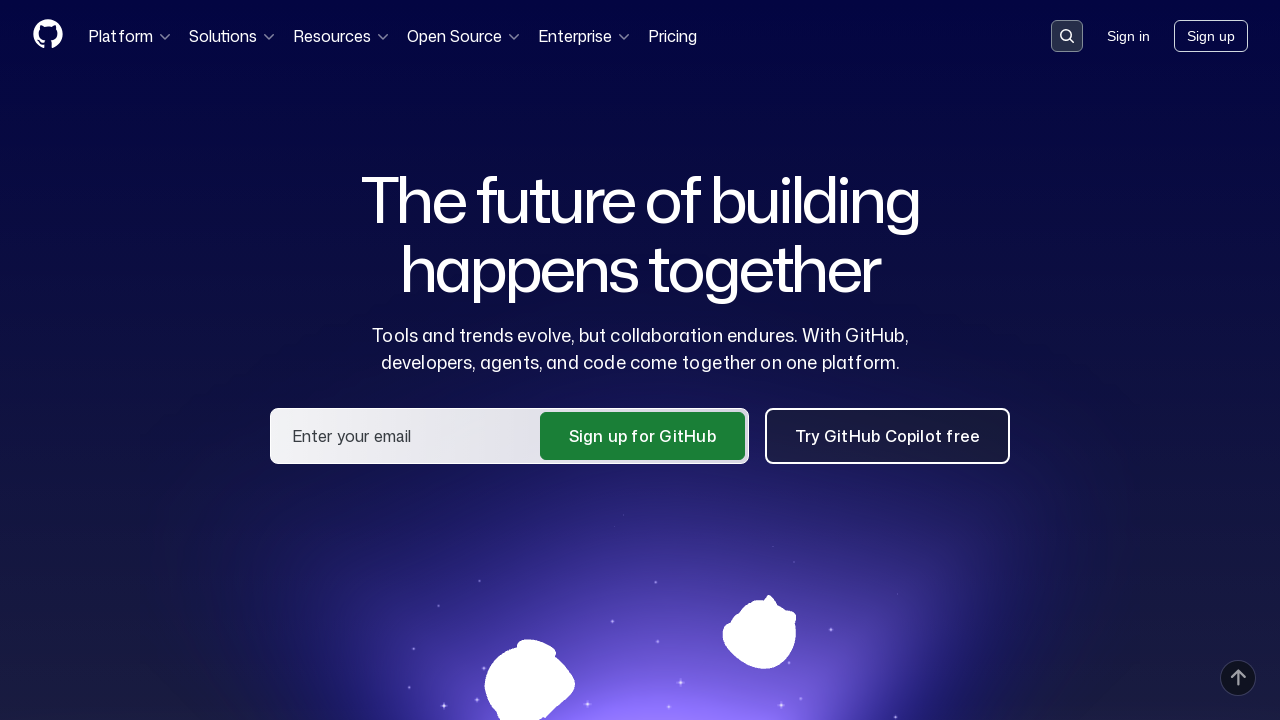

Navigated to GitHub homepage
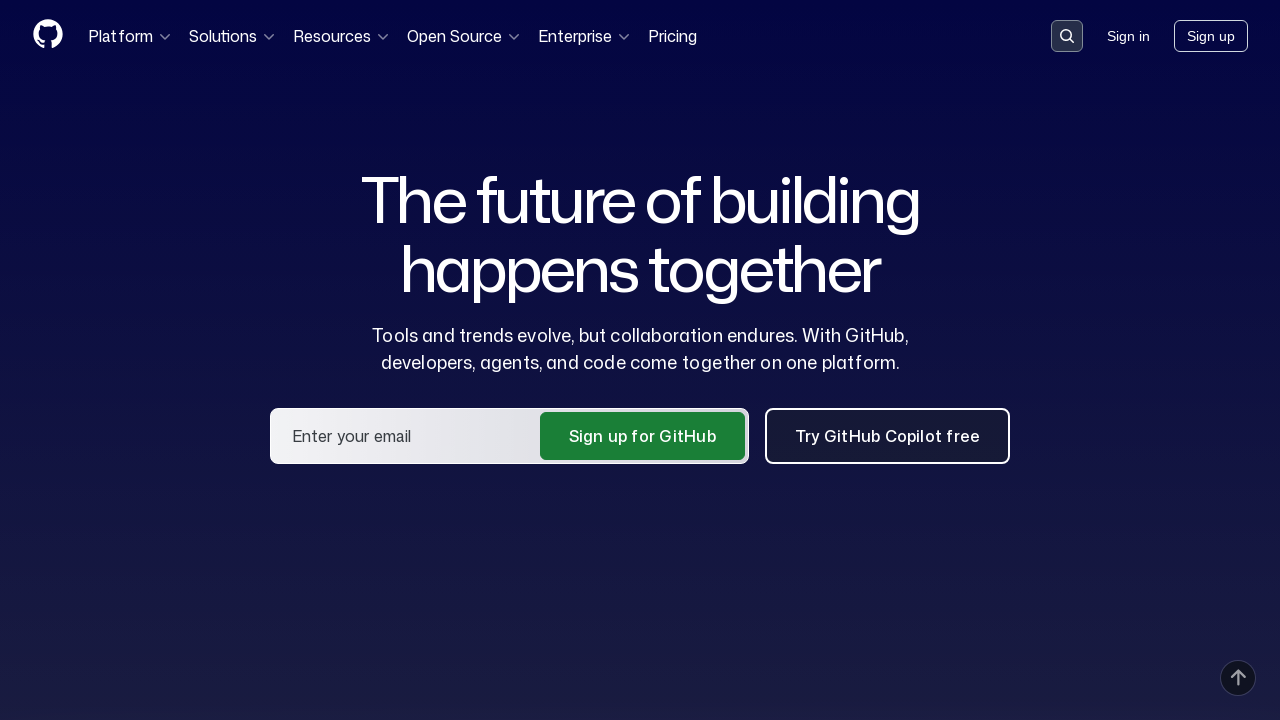

Page loaded and DOM content became interactive
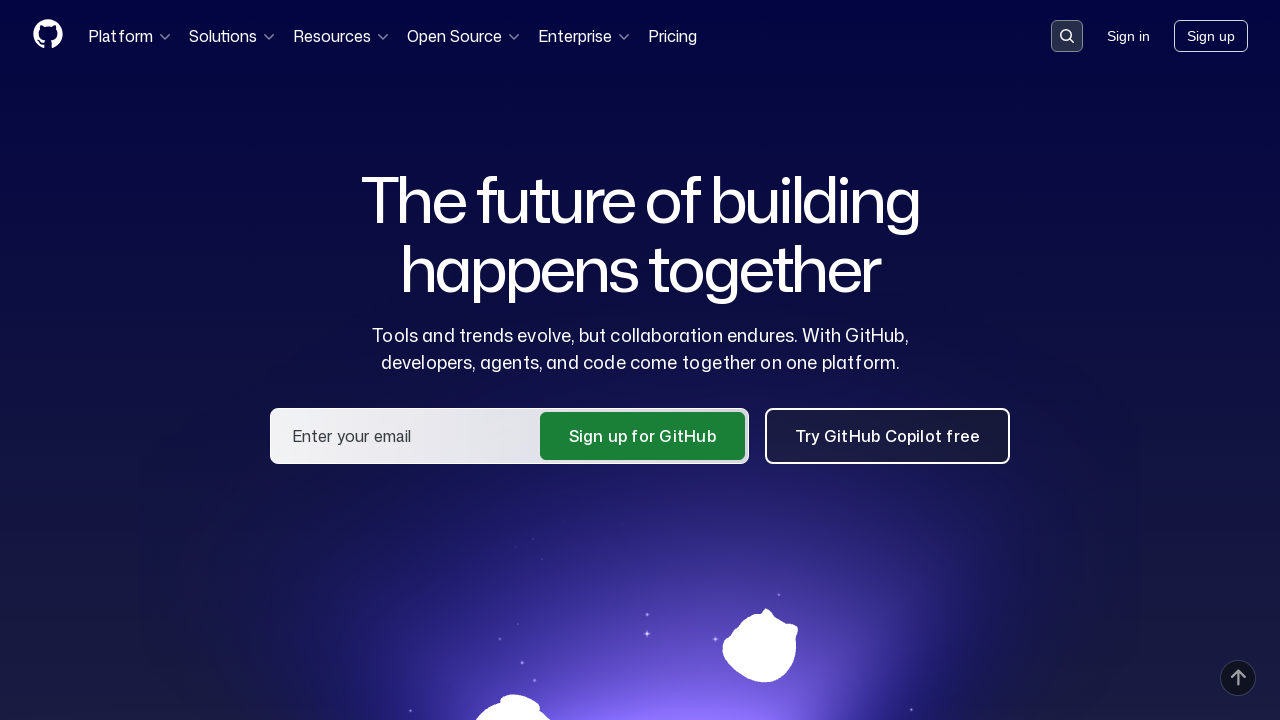

Verified page title contains 'GitHub'
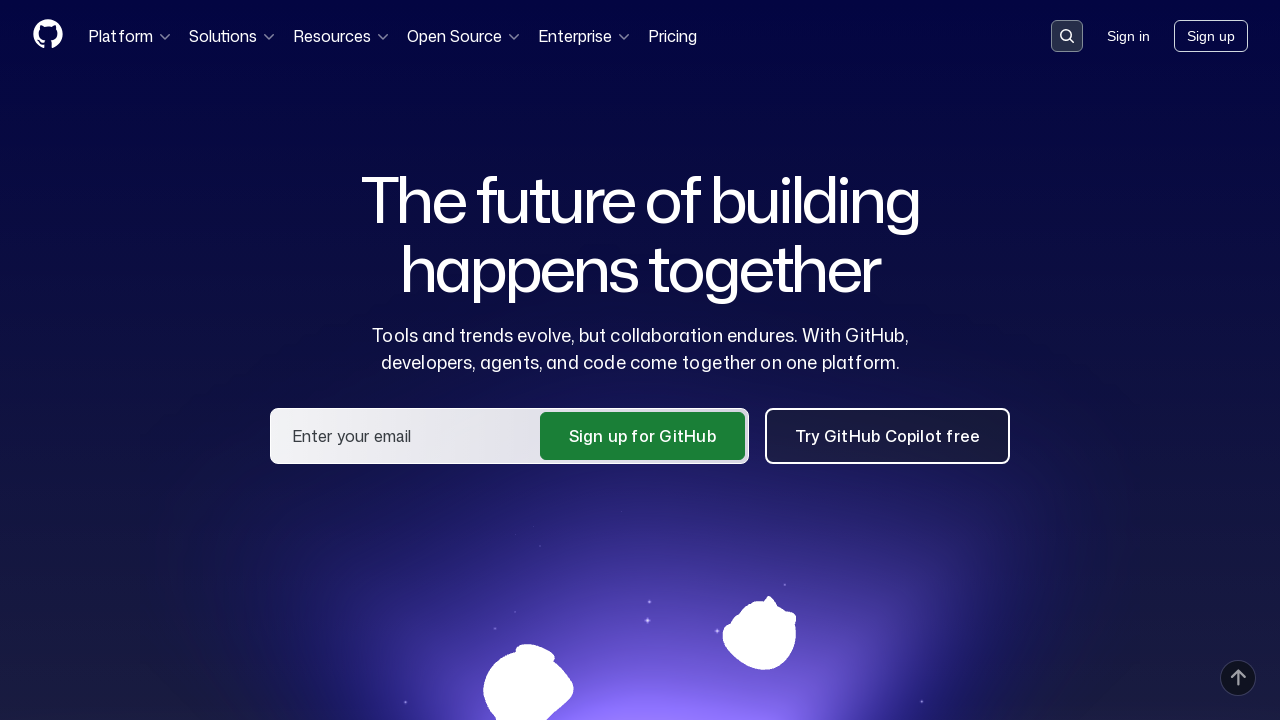

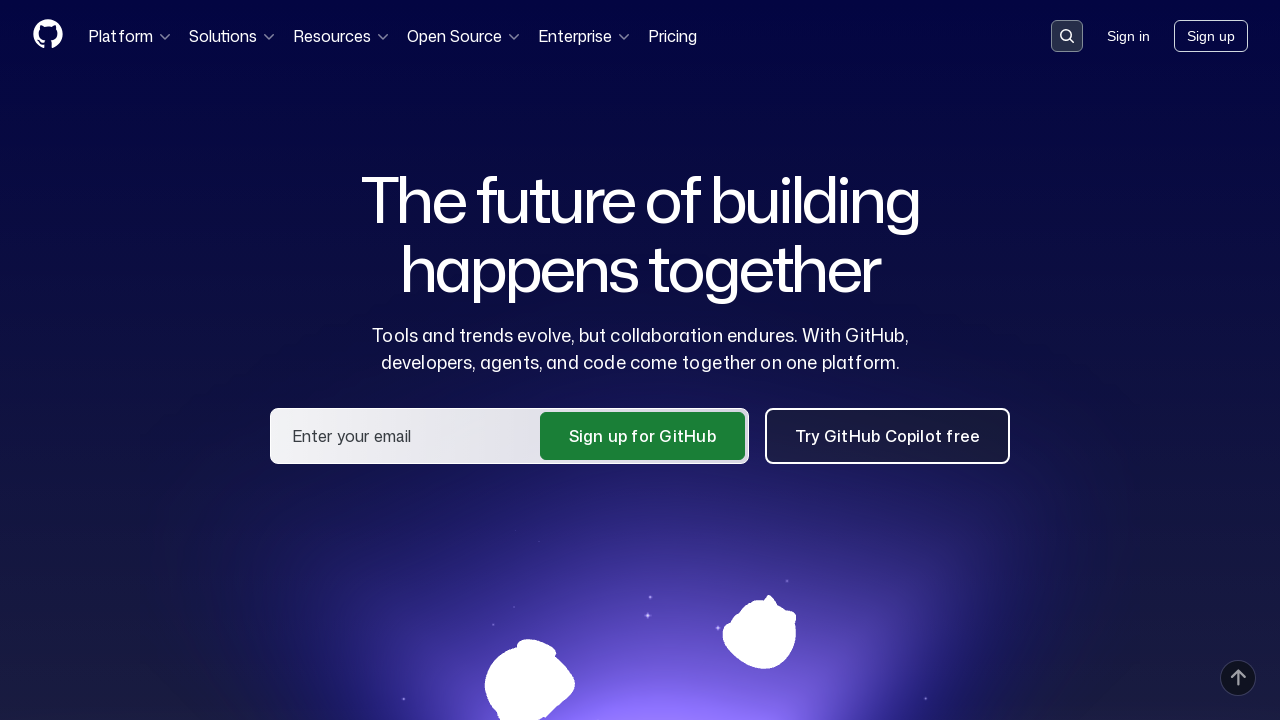